Tests window handling by verifying page content, clicking a link to open a new window, switching between windows, and verifying content in both windows.

Starting URL: https://the-internet.herokuapp.com/windows

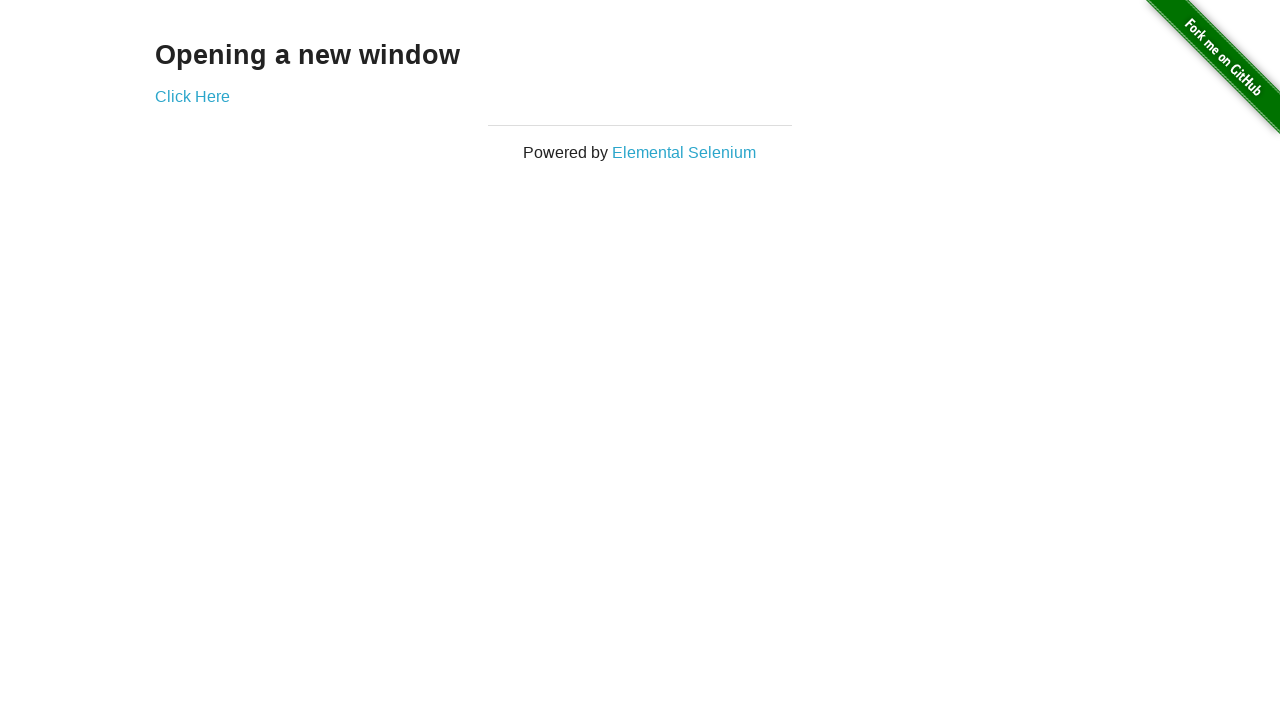

Retrieved heading text from initial page
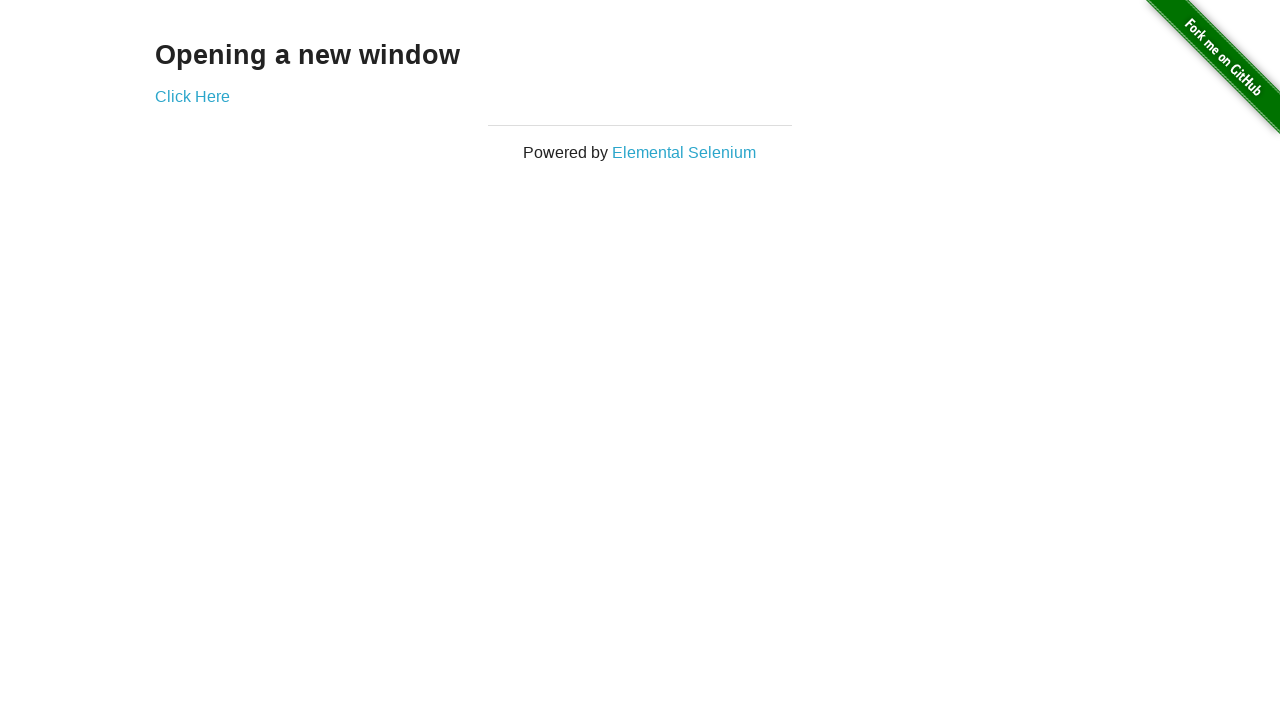

Verified heading text is 'Opening a new window'
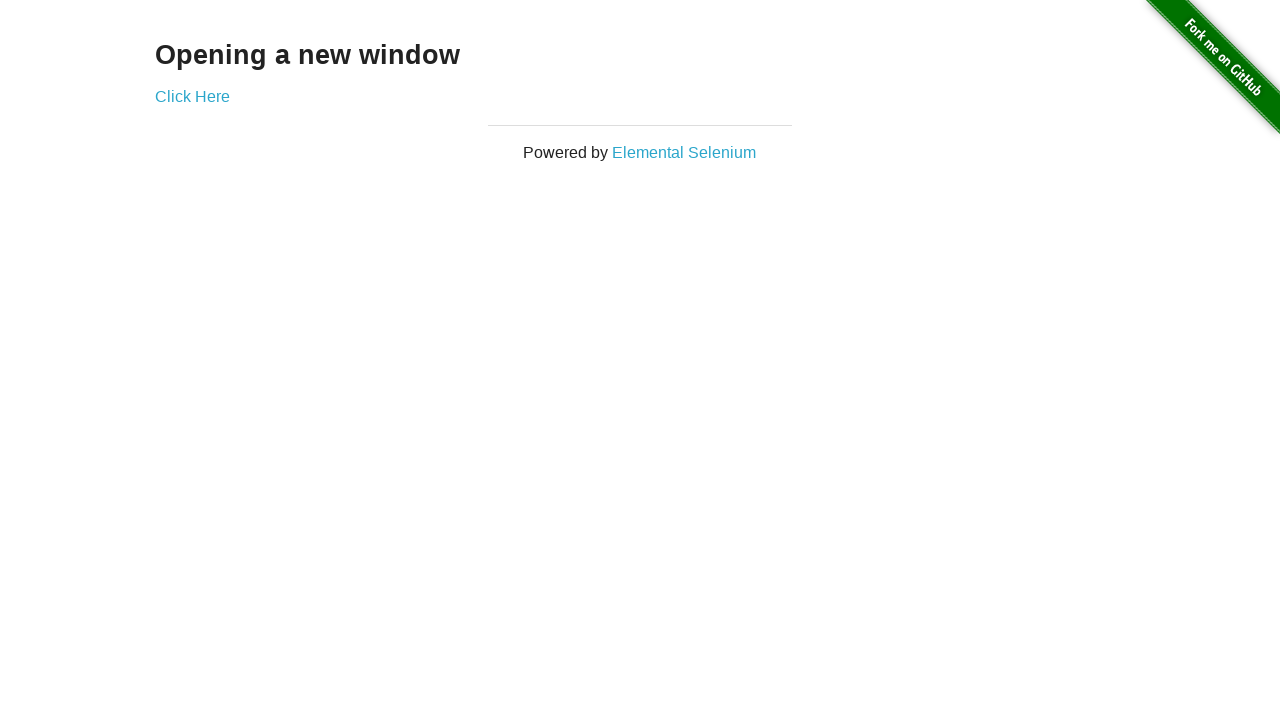

Verified initial page title is 'The Internet'
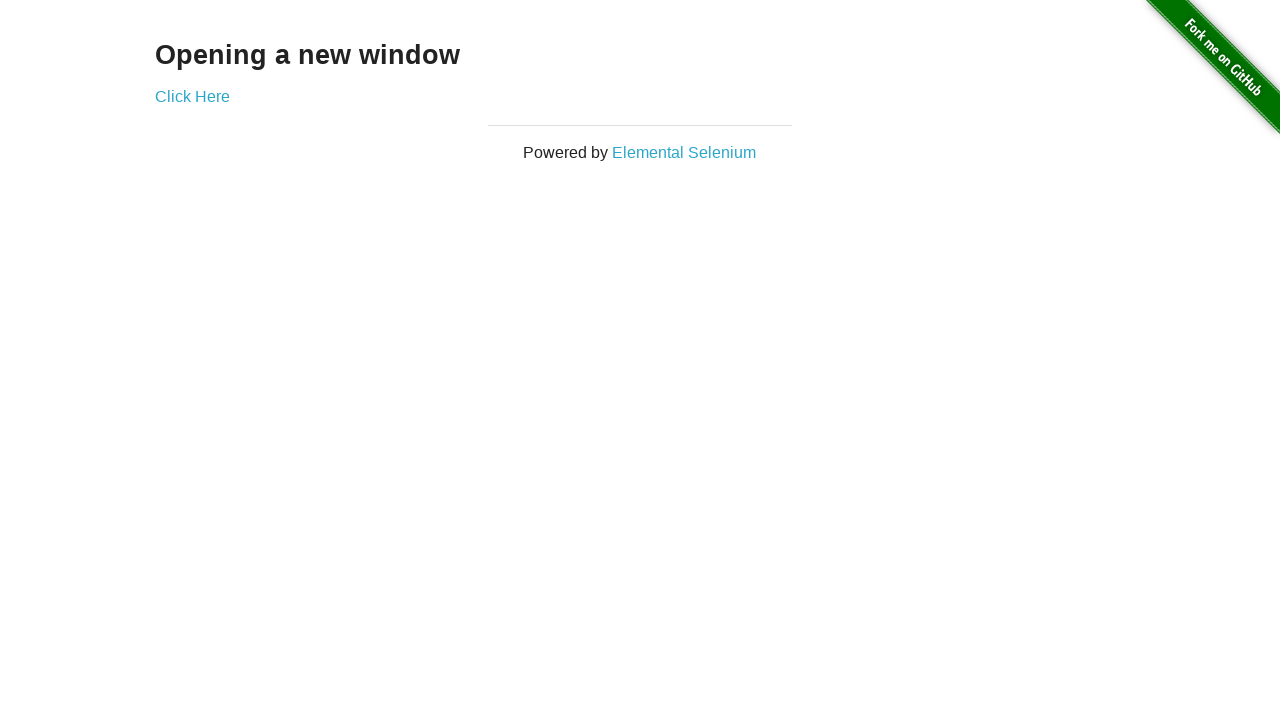

Clicked 'Click Here' link to open new window at (192, 96) on text=Click Here
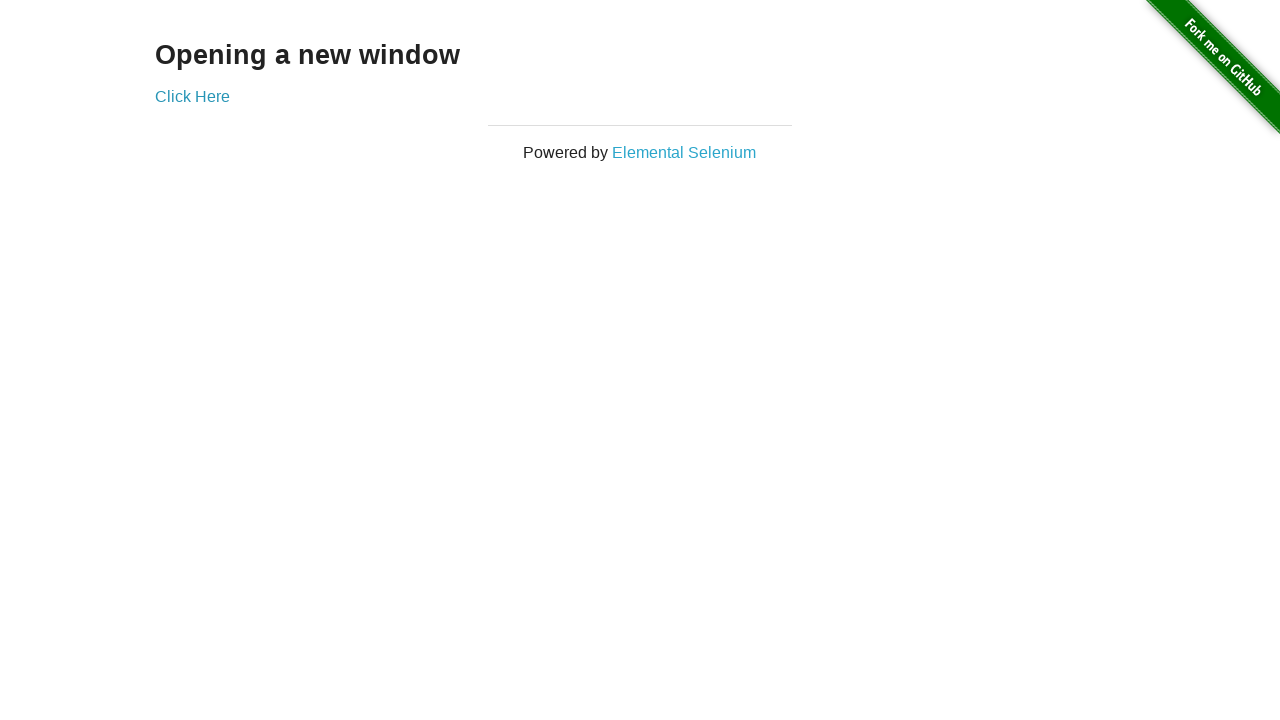

Retrieved new window handle
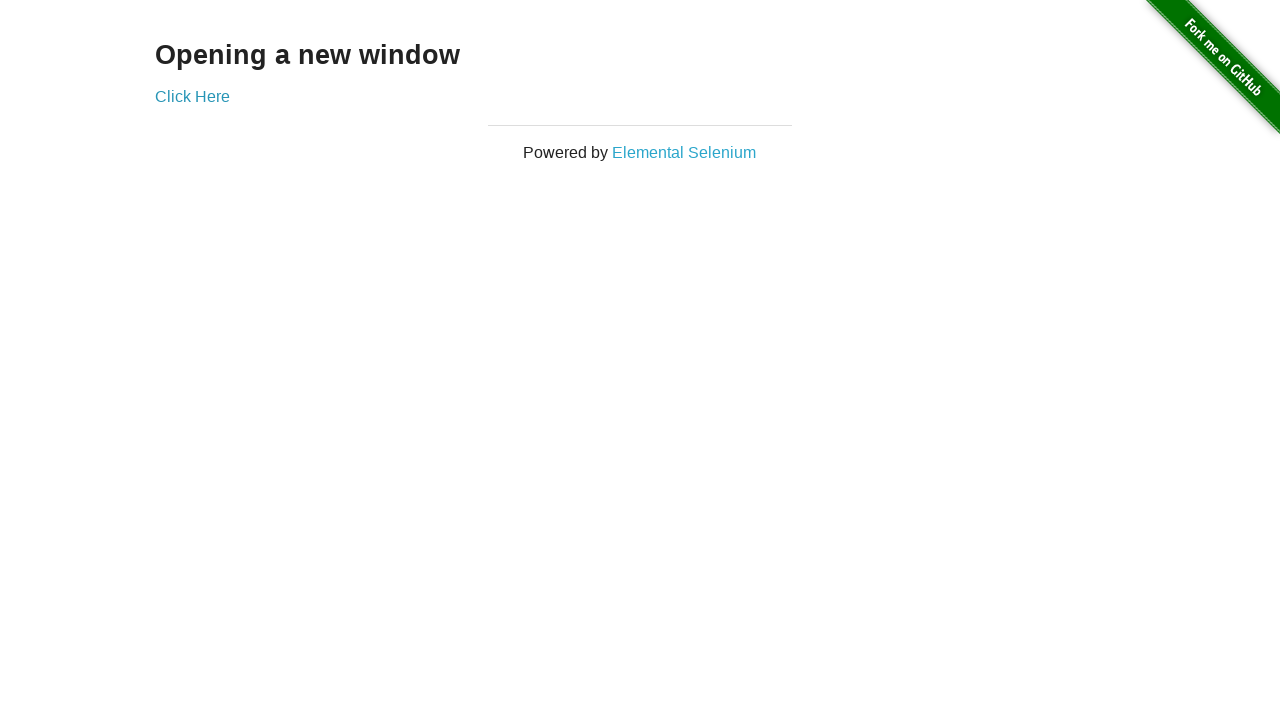

Waited for new window to fully load
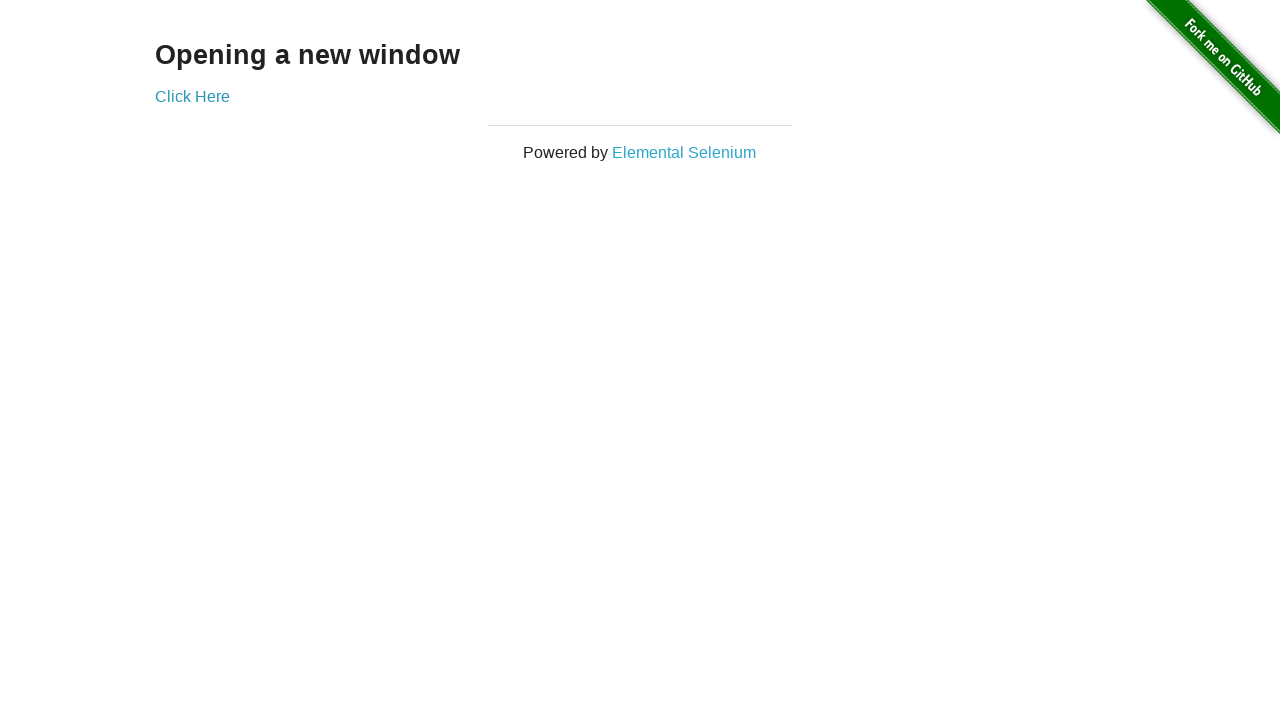

Verified new window title is 'New Window'
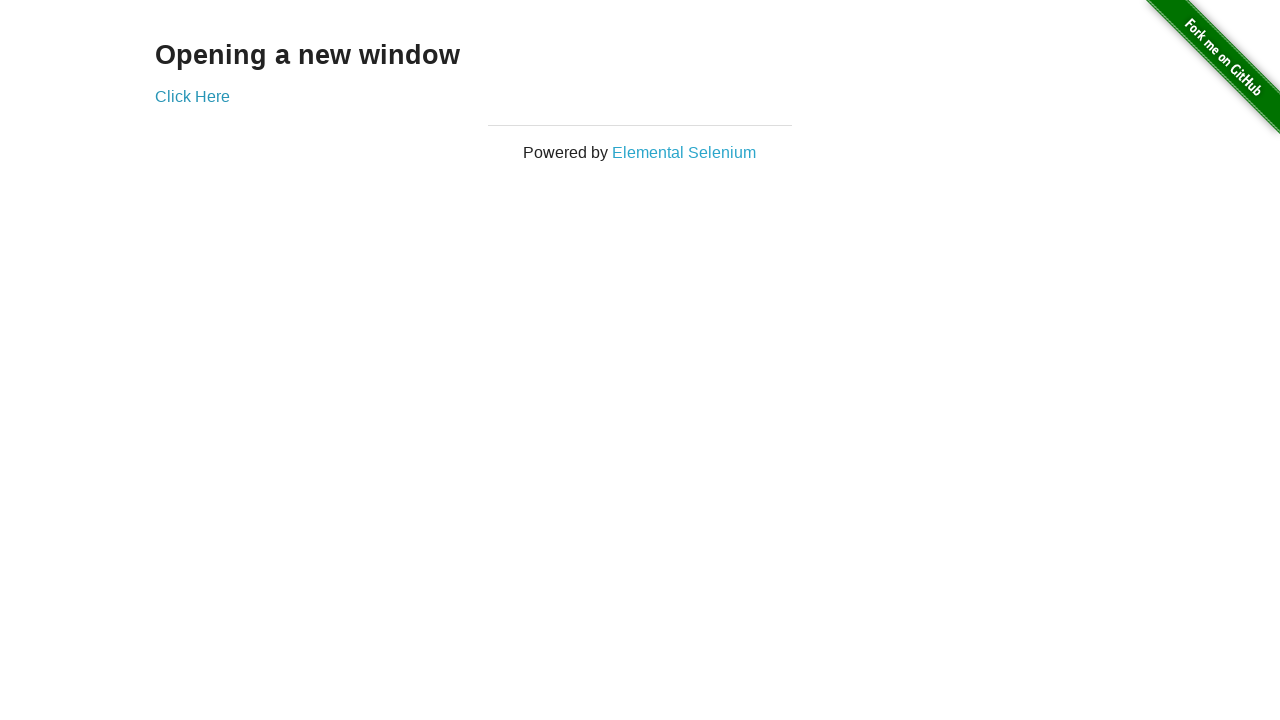

Retrieved heading text from new window
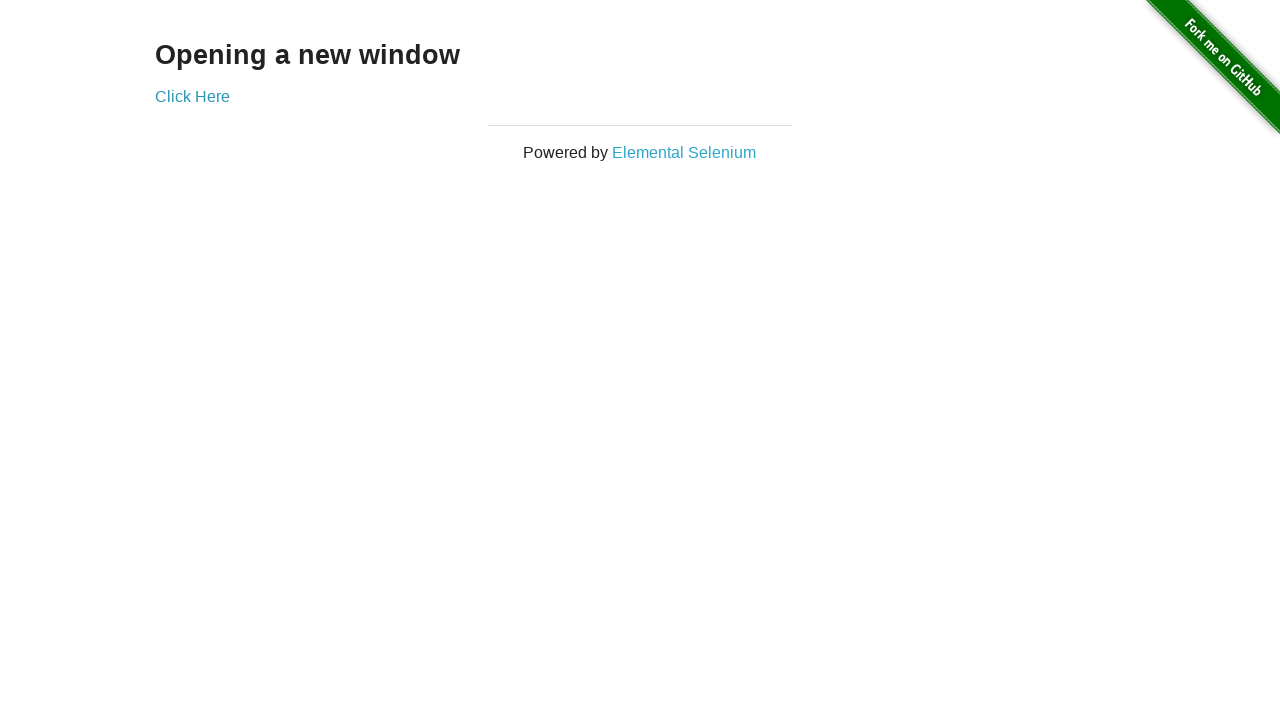

Verified new window heading text is 'New Window'
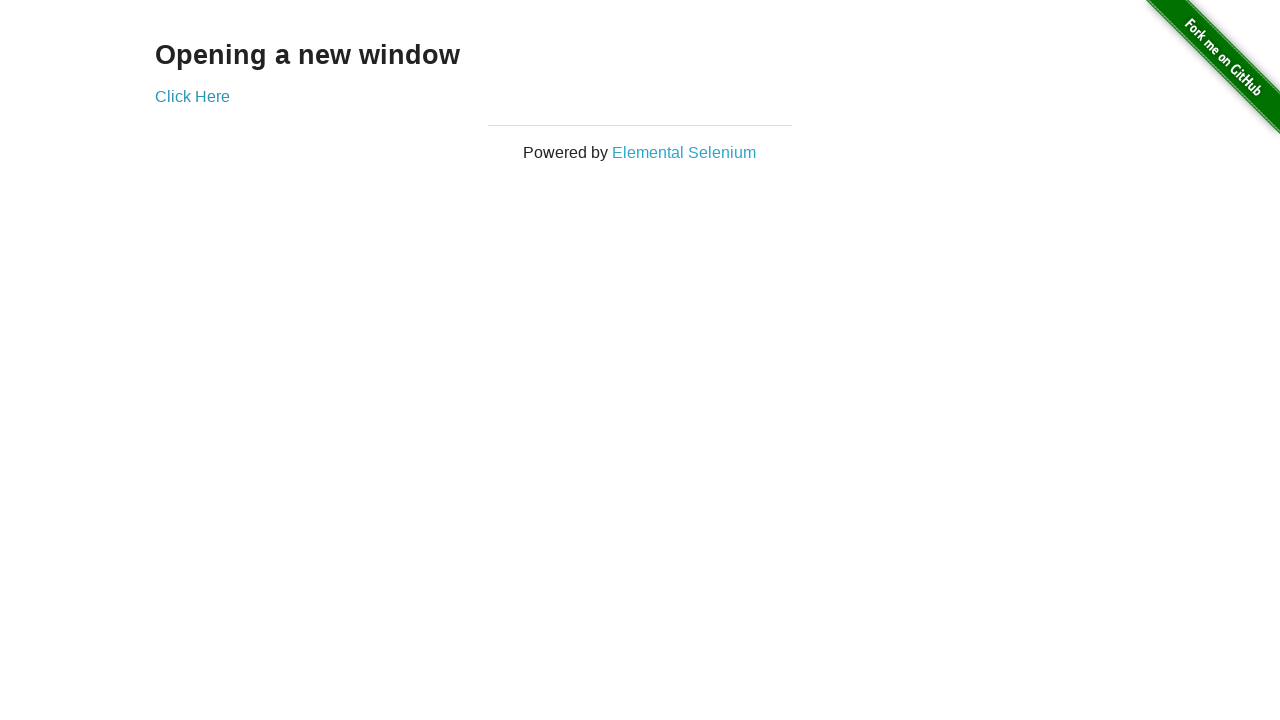

Switched back to original window
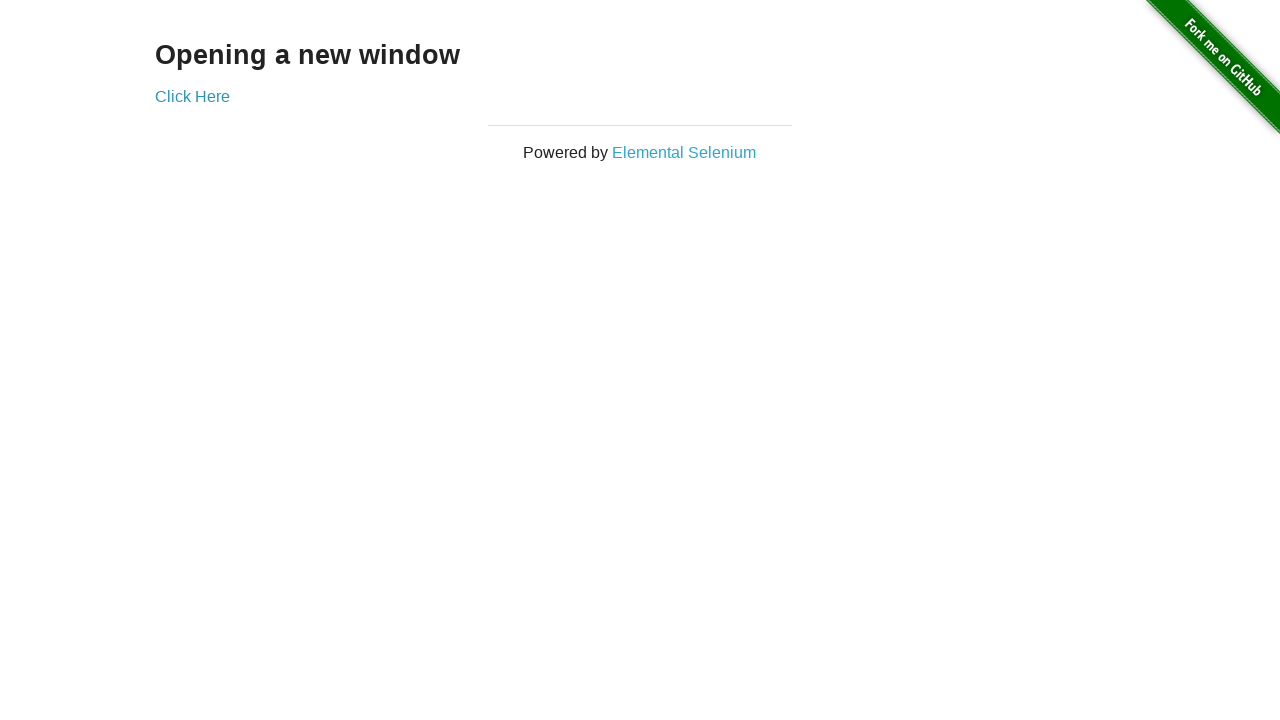

Verified original window title is still 'The Internet'
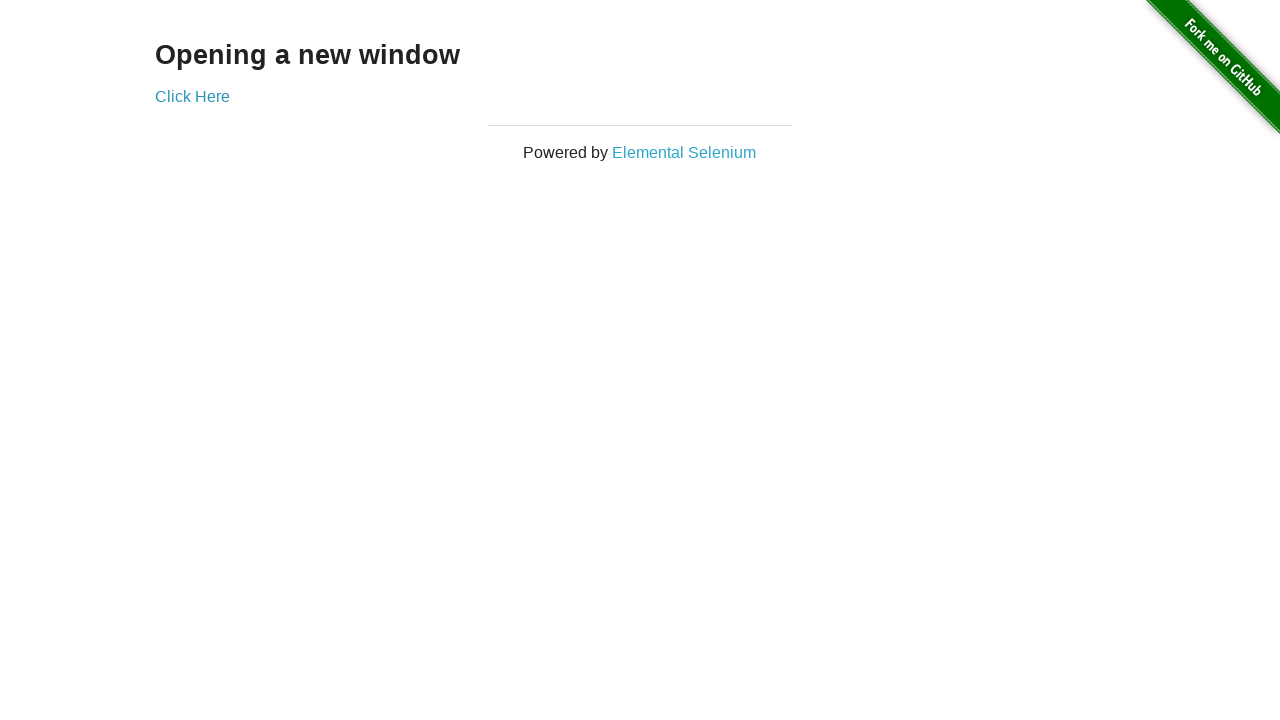

Switched to new window again
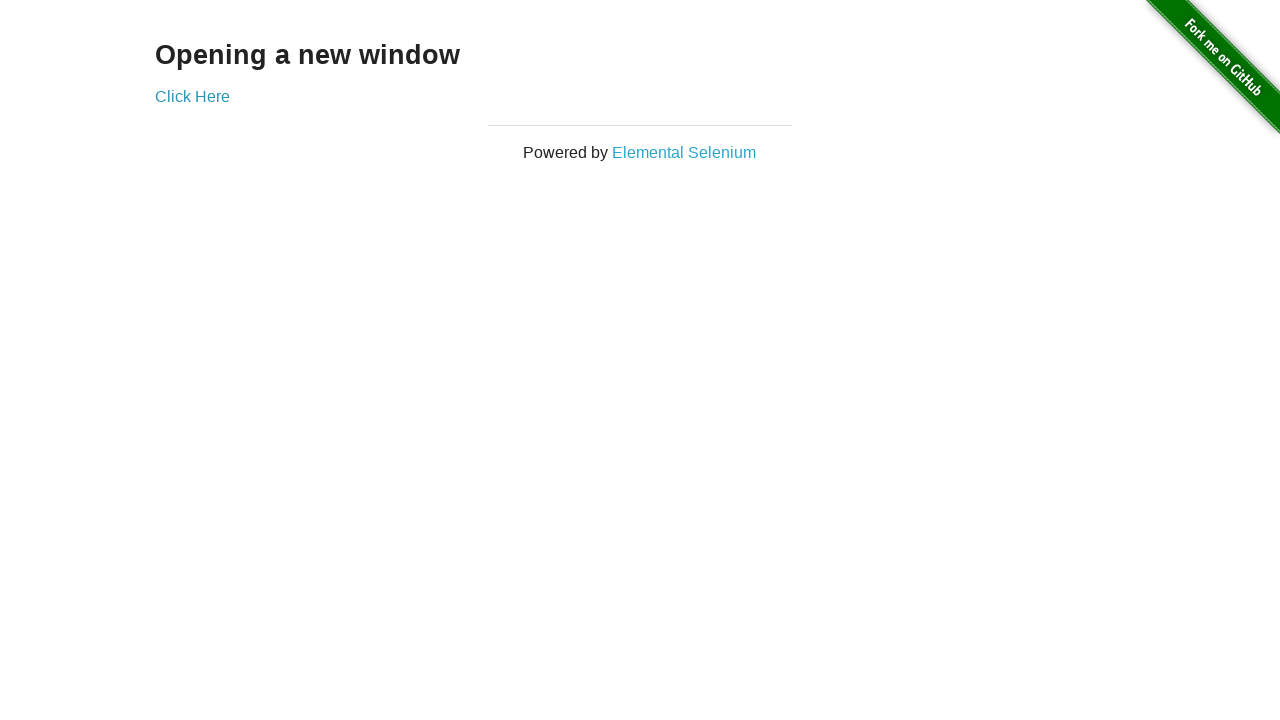

Switched back to original window
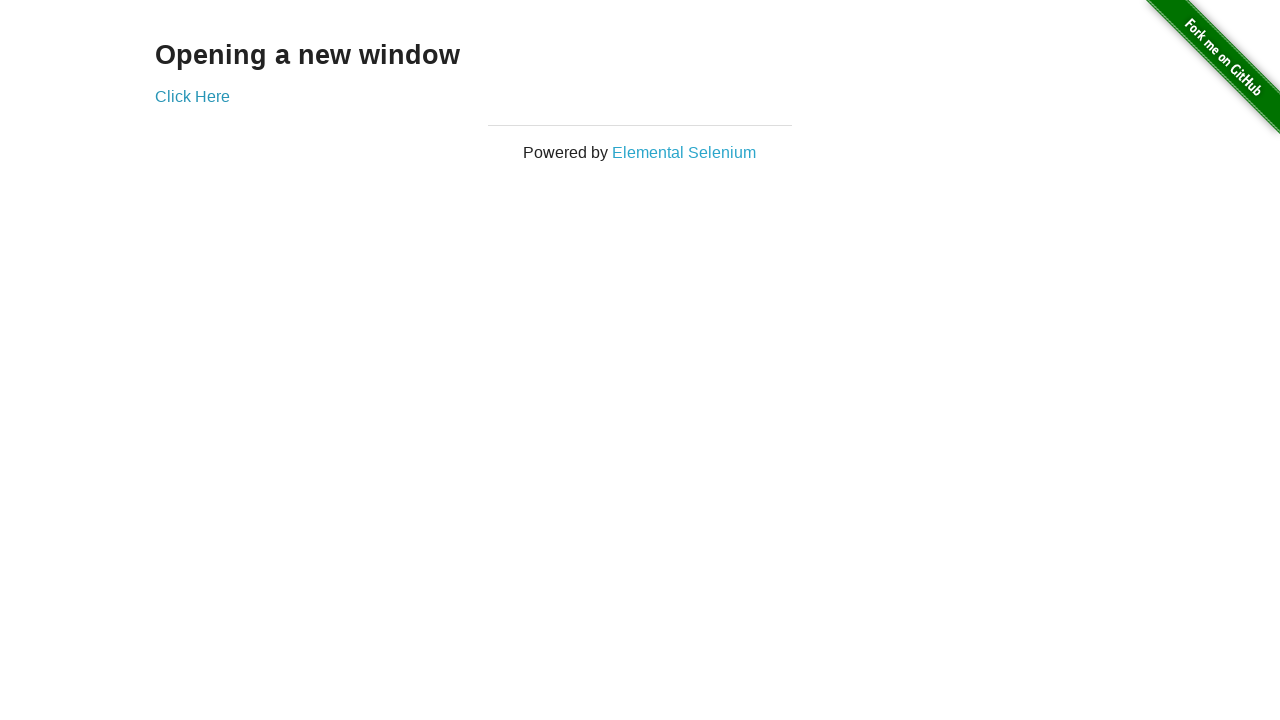

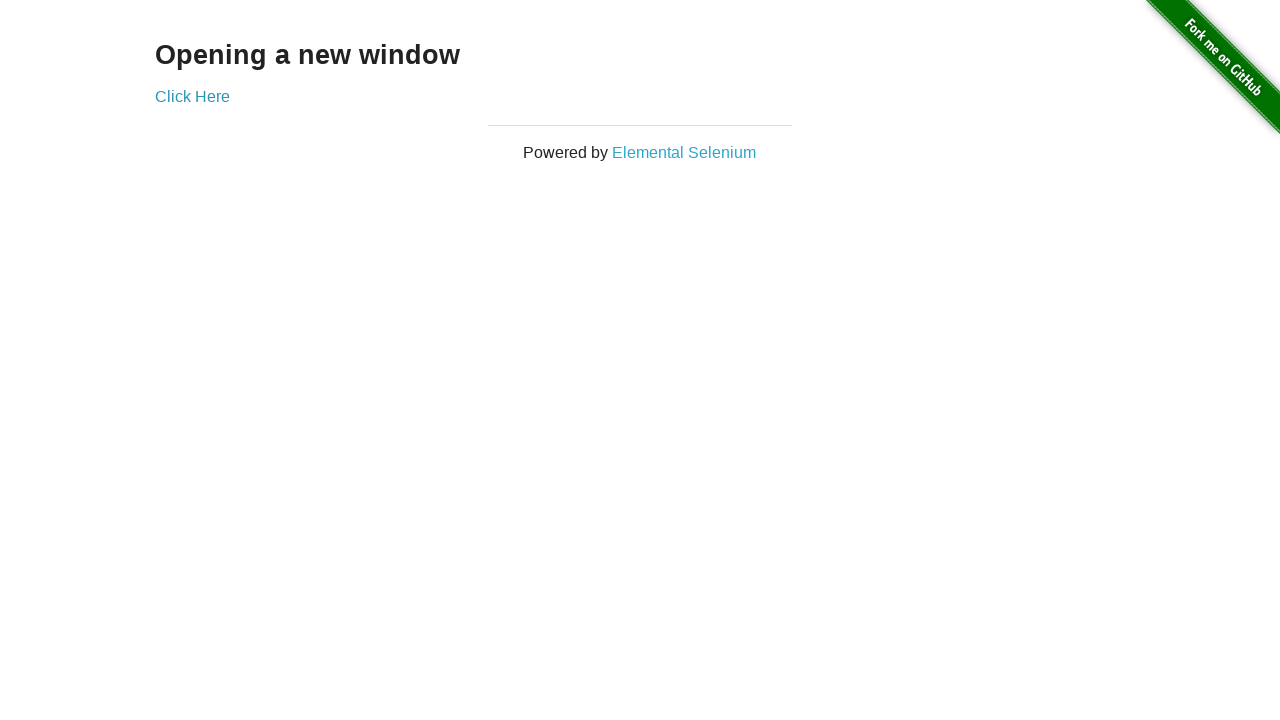